Tests frame switching functionality by navigating between two frames and filling text inputs in each frame

Starting URL: https://ui.vision/demo/webtest/frames/

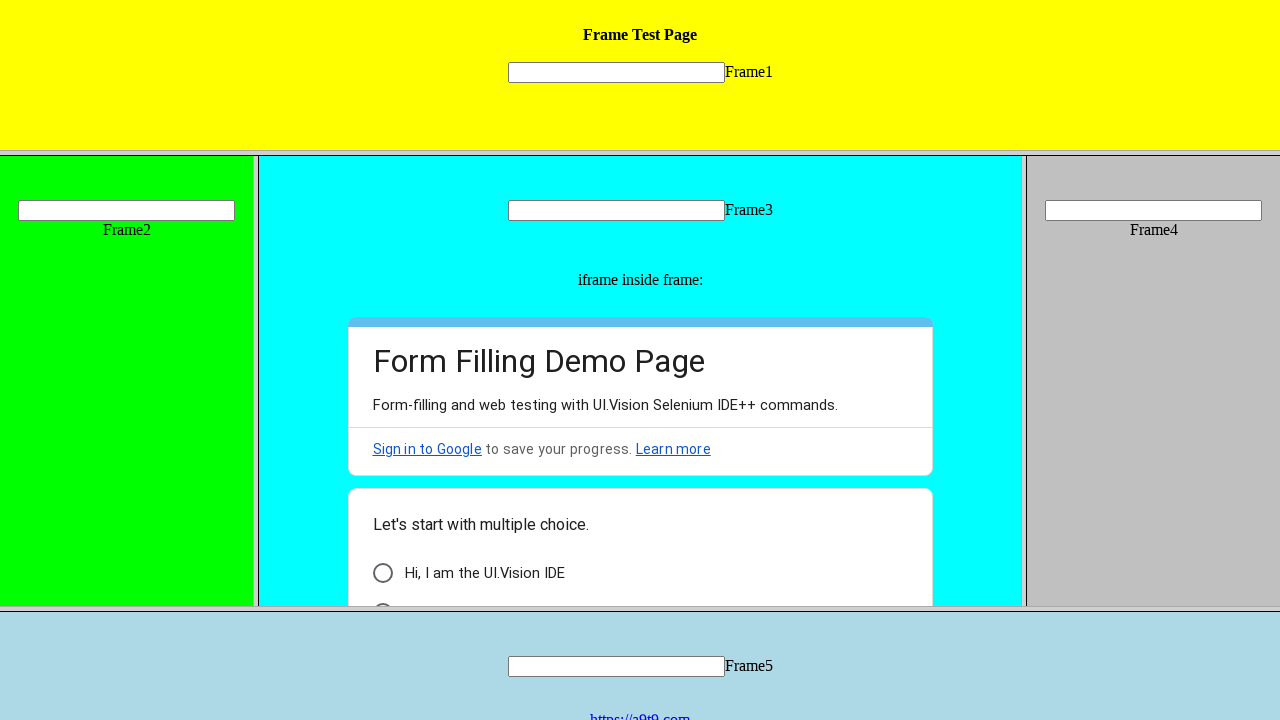

Located frame 1 with src='frame_1.html'
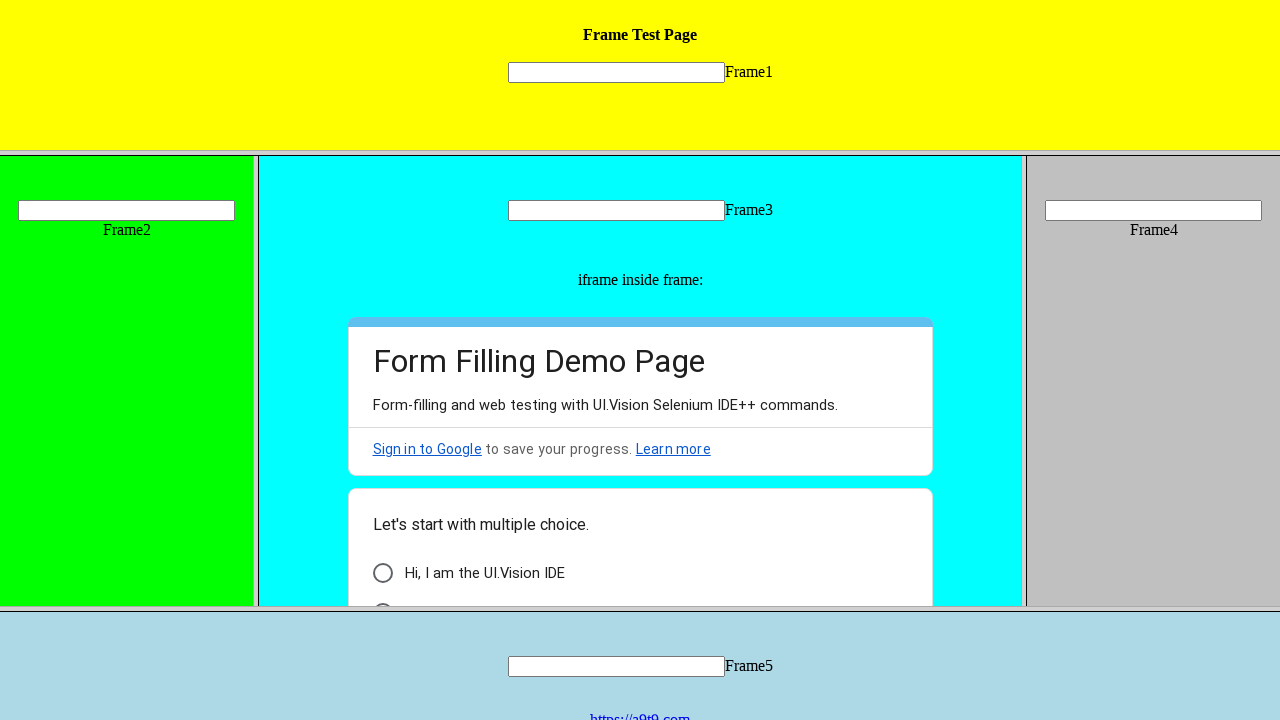

Filled text input in frame 1 with 'Marcus' on frame[src='frame_1.html'] >> internal:control=enter-frame >> input[name='mytext1
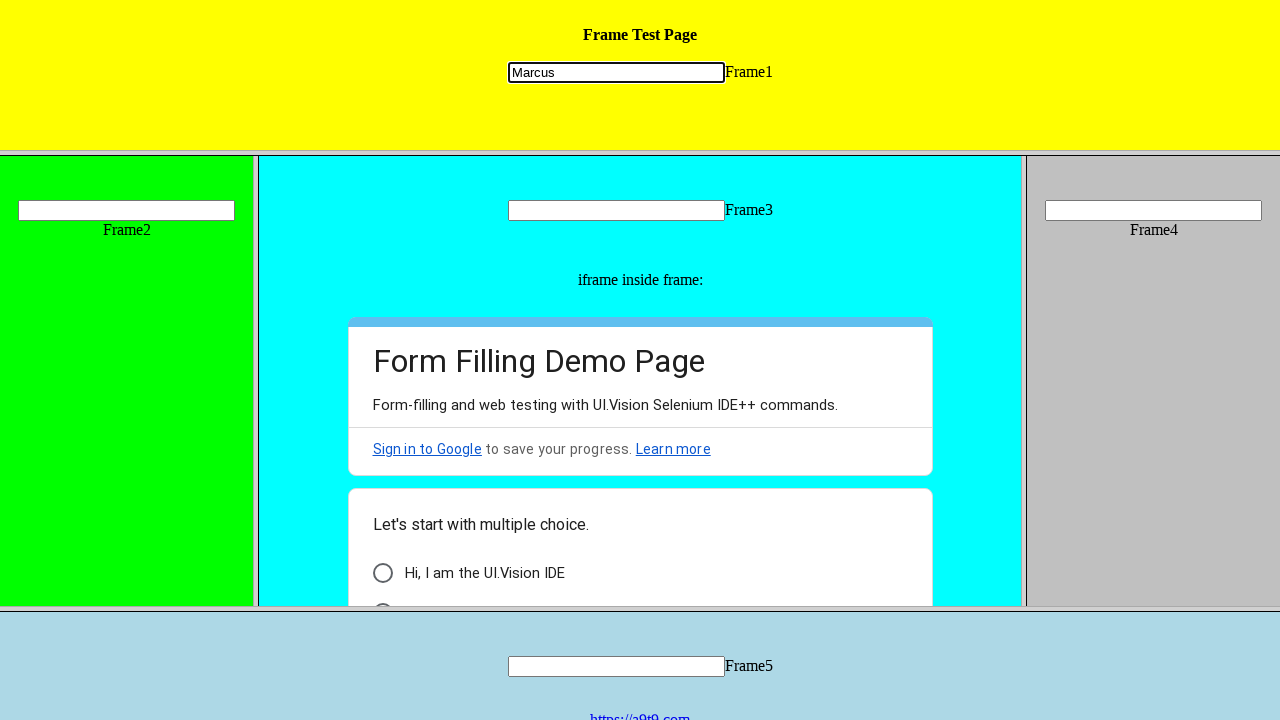

Located frame 2 with src='frame_2.html'
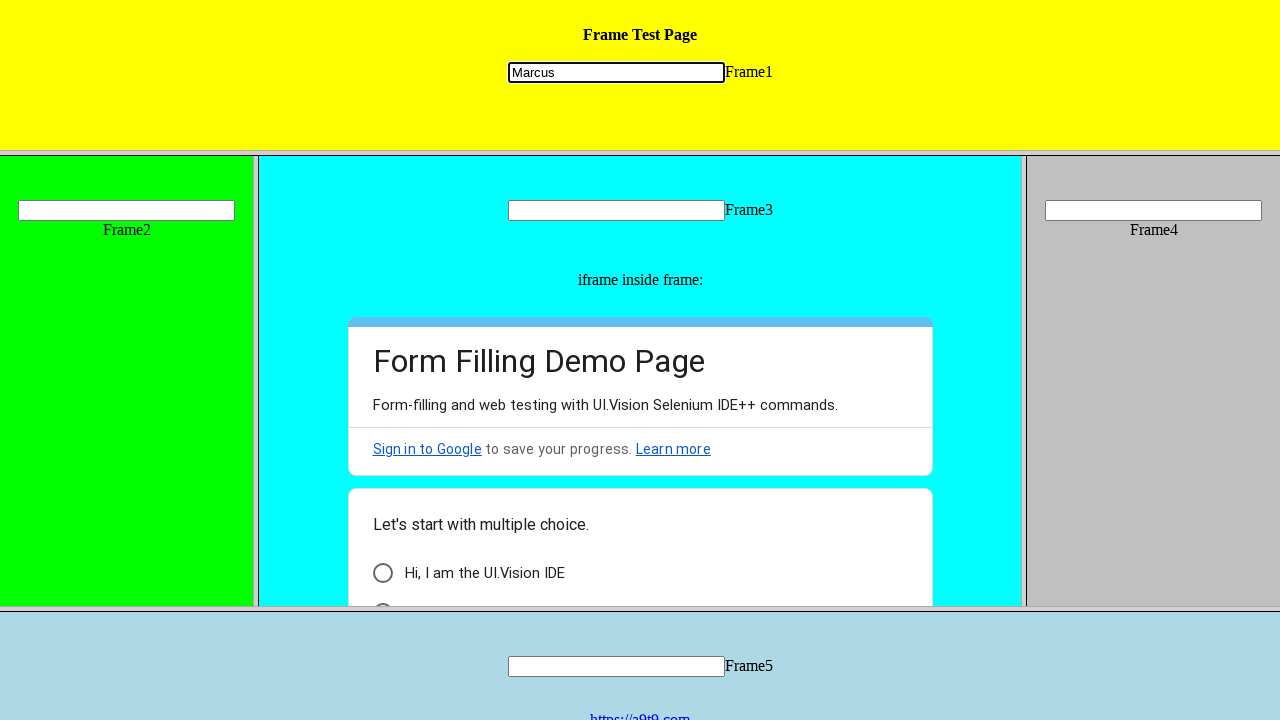

Filled text input in frame 2 with 'Thompson' on frame[src='frame_2.html'] >> internal:control=enter-frame >> input[name='mytext2
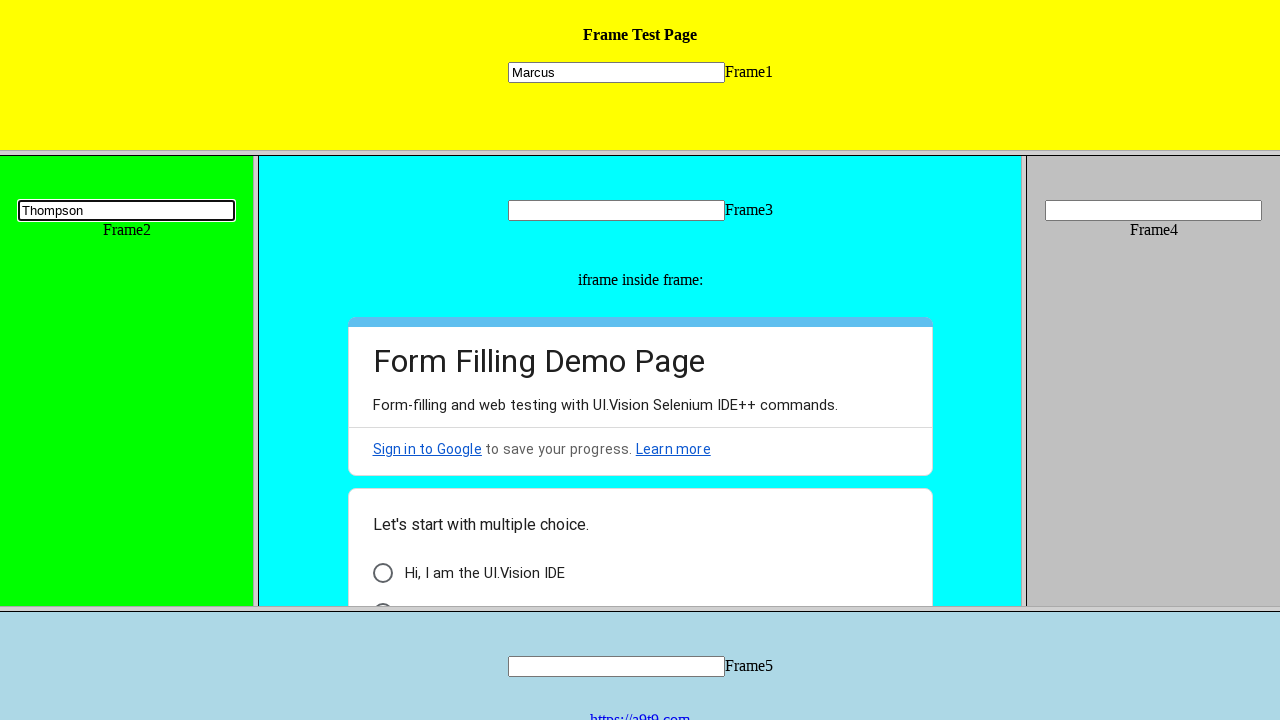

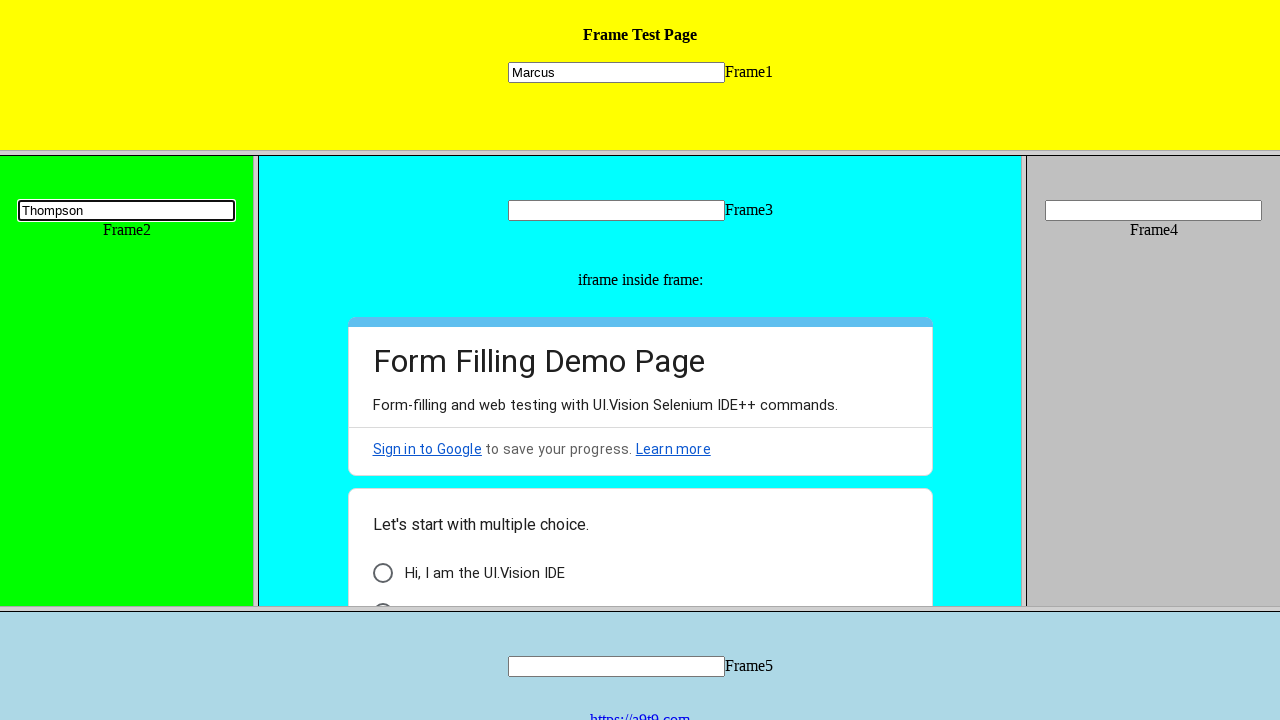